Tests login failure when username is empty but password is correct, verifying an error message appears

Starting URL: http://uitestingplayground.com/

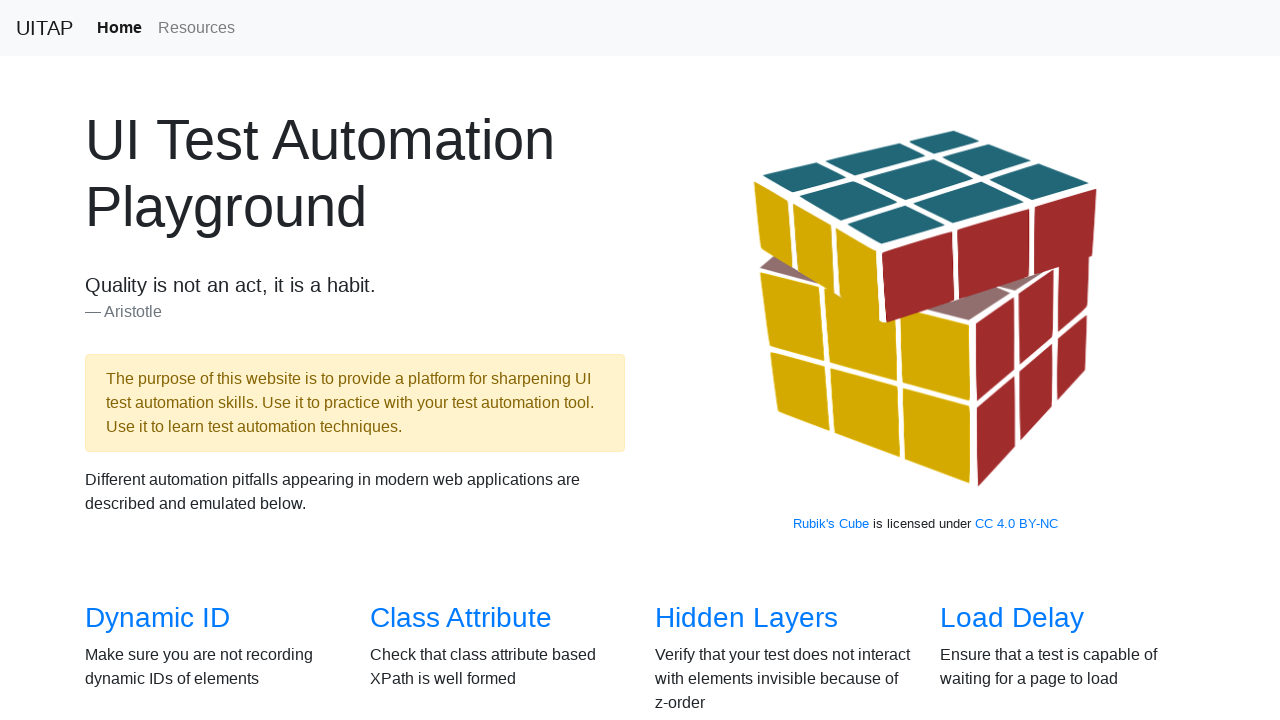

Clicked on Sample App link at (446, 360) on xpath=//a[@href='/sampleapp']
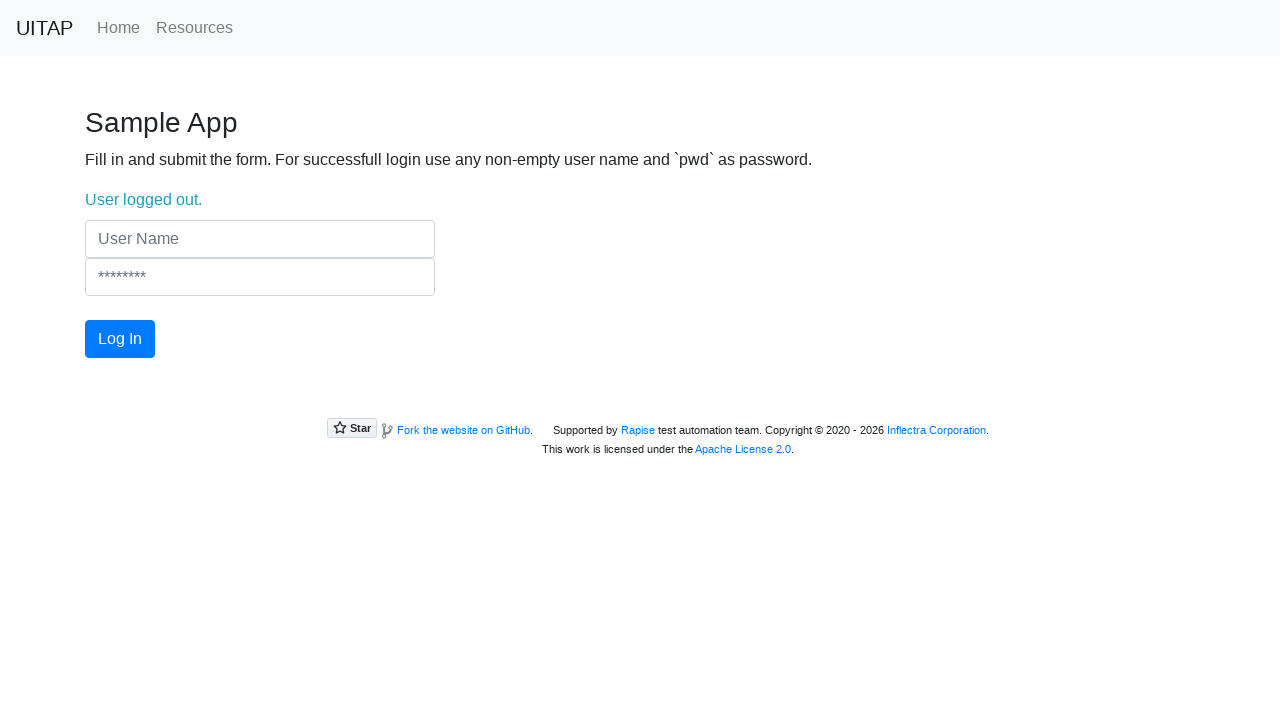

Left username field empty on //input[@name='UserName']
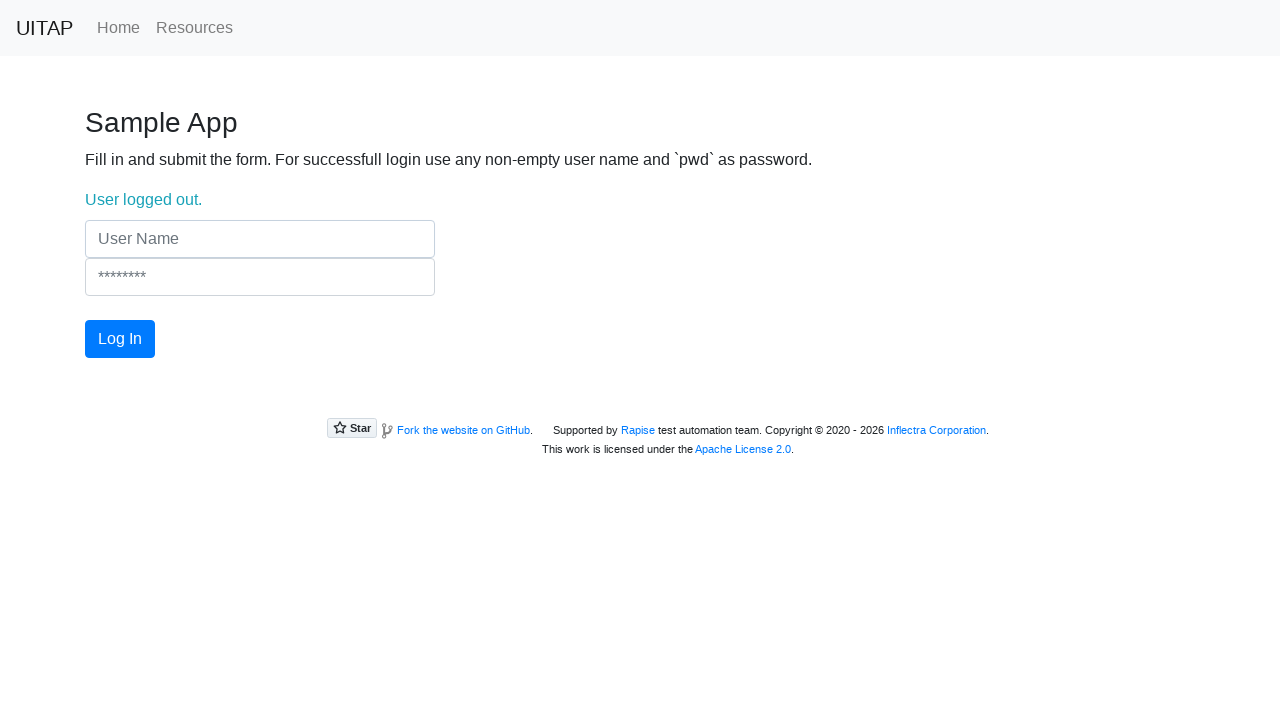

Filled password field with correct password 'pwd' on //input[@name='Password']
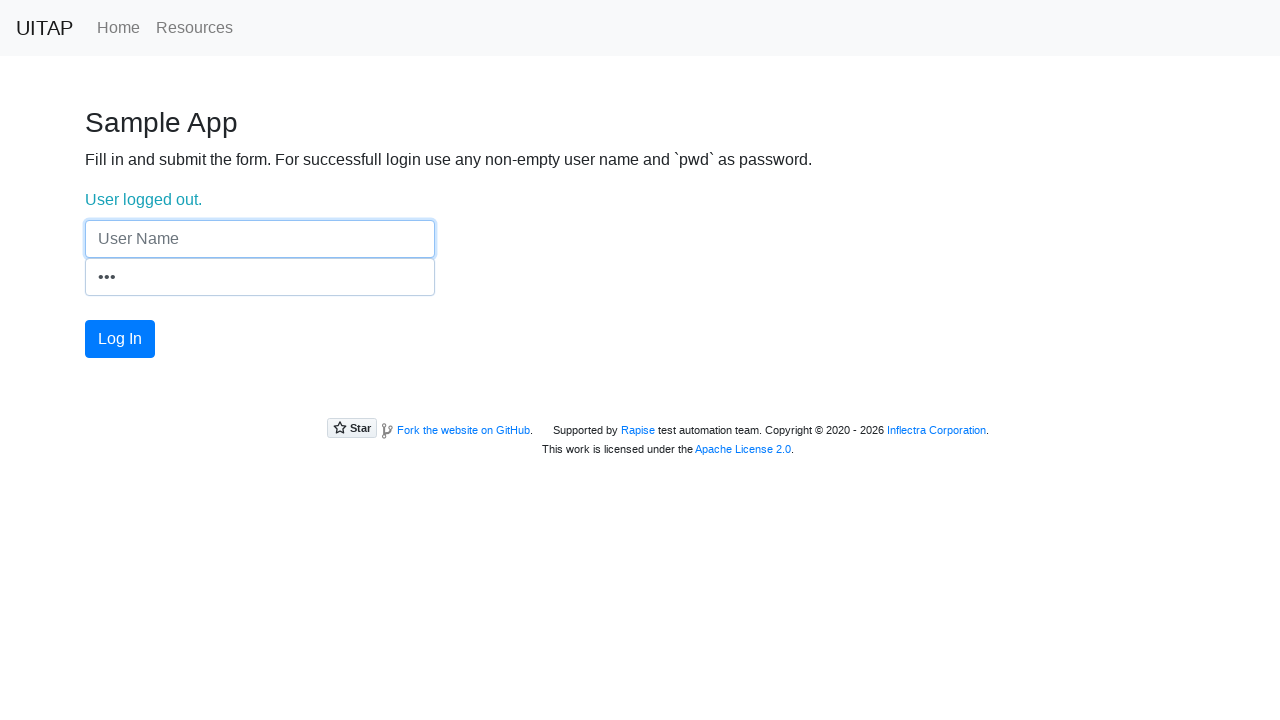

Clicked Log In button at (120, 339) on #login
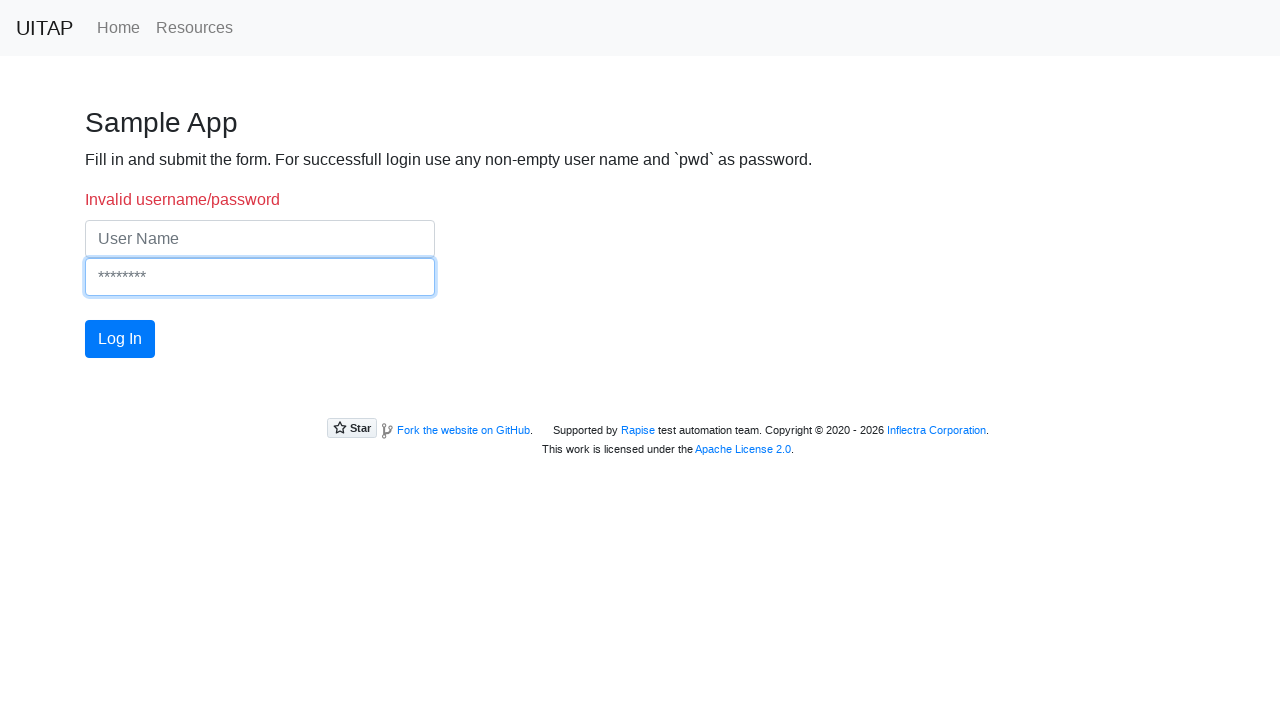

Error message appeared - login failed as expected with empty username
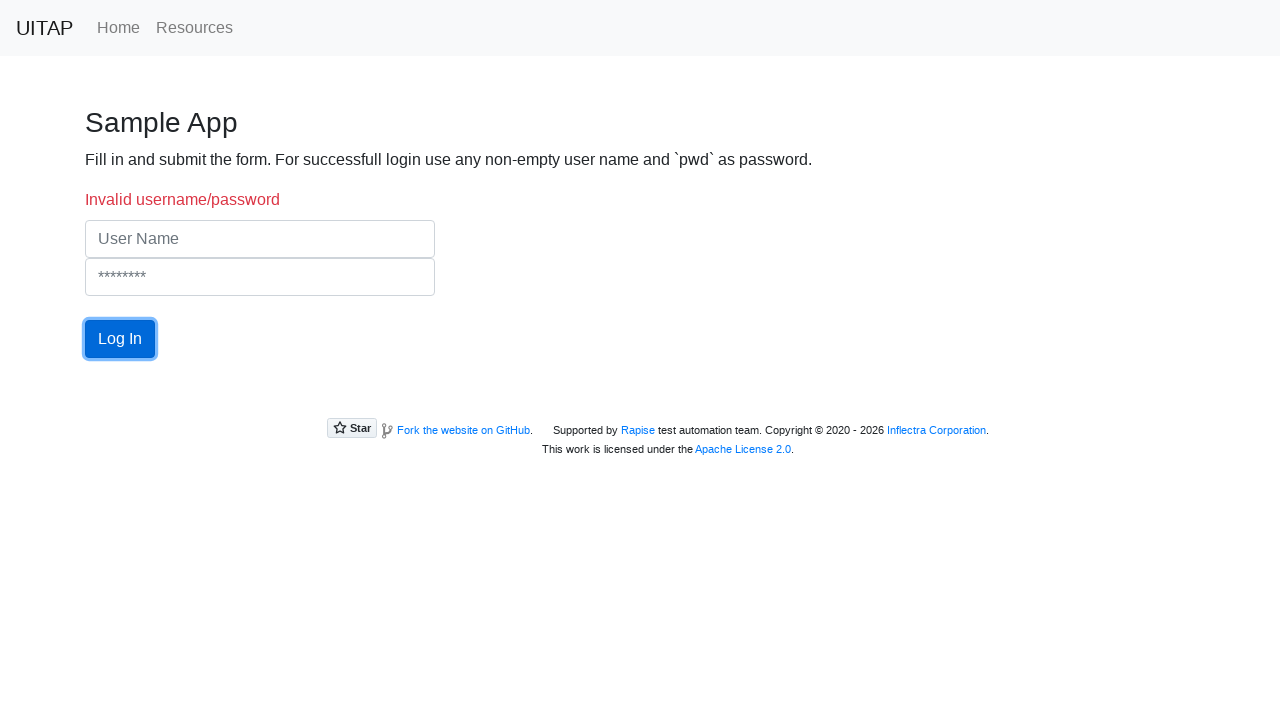

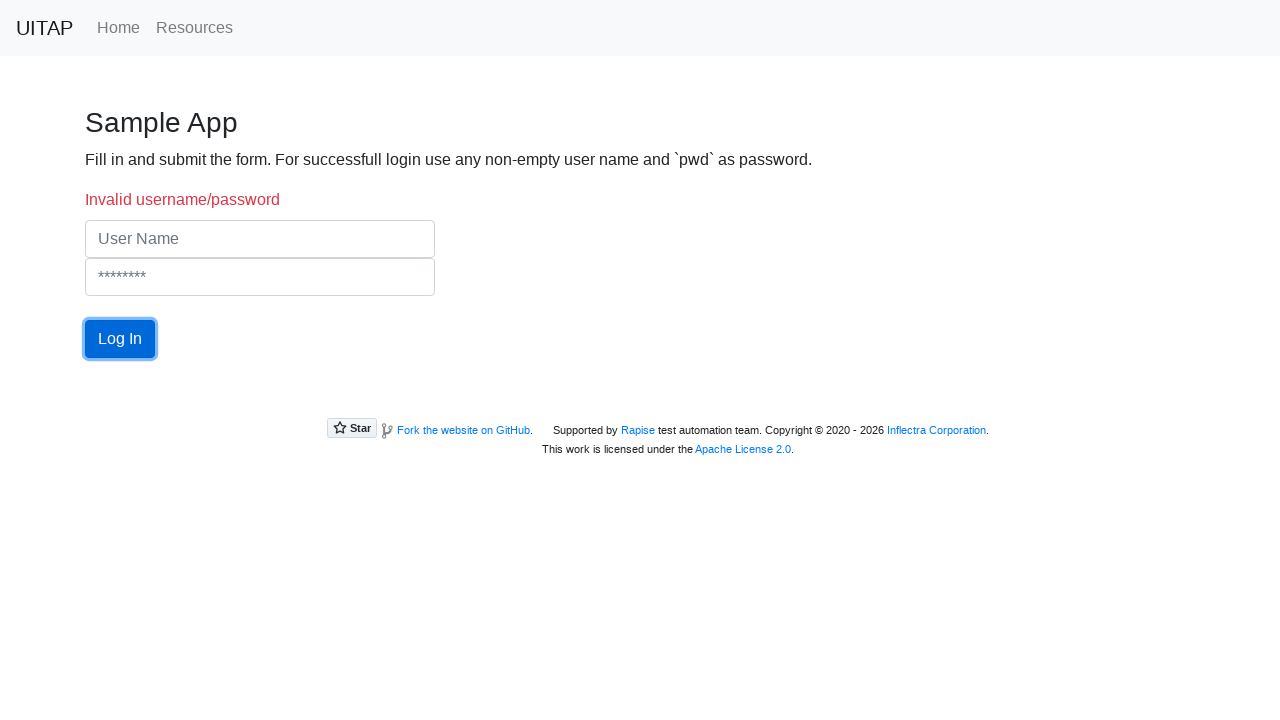